Tests a todo application by checking multiple checkbox items, adding new todo items via text input, and toggling checkboxes on both existing and newly added items.

Starting URL: https://lambdatest.github.io/sample-todo-app/

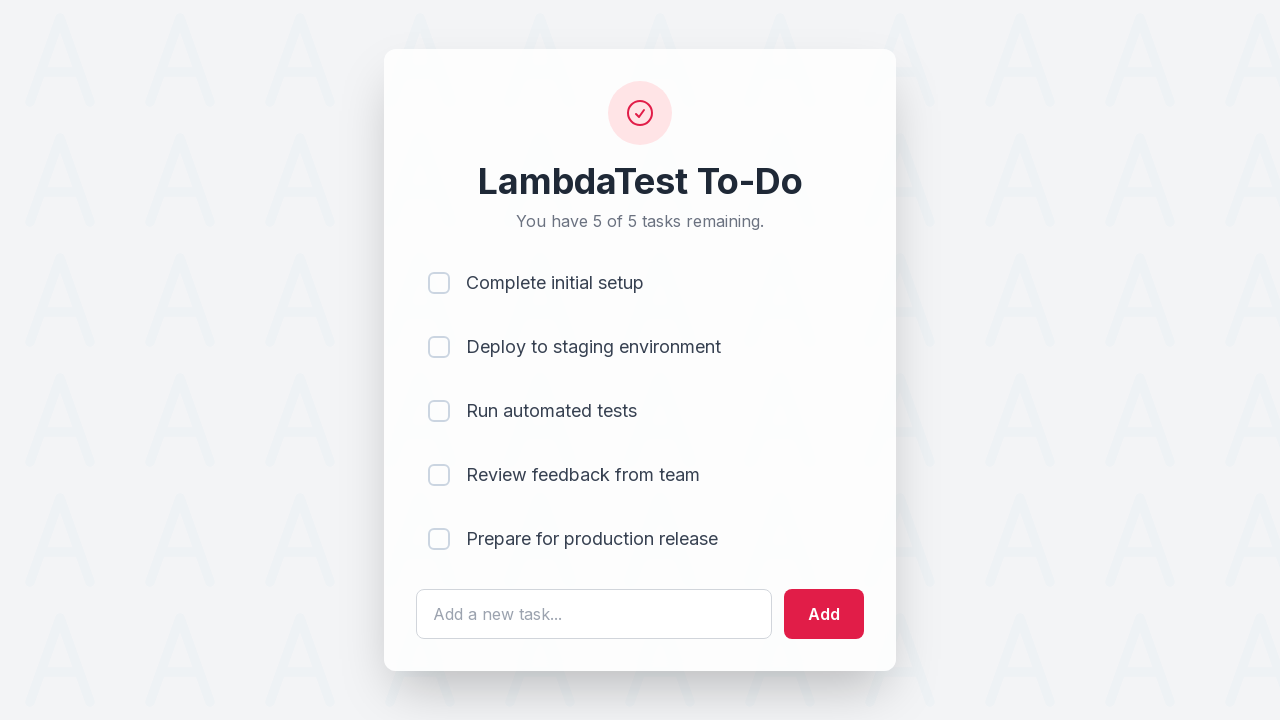

Navigated to todo application
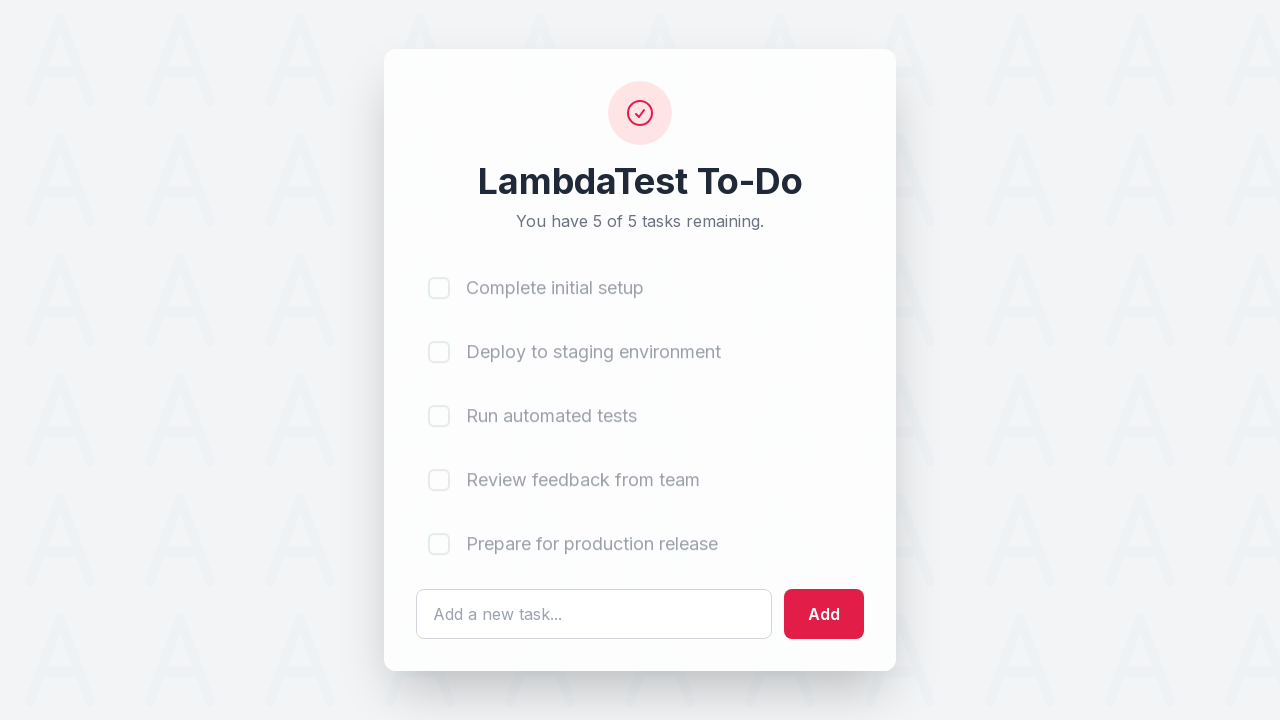

Checked first todo item (li1) at (439, 283) on input[name='li1']
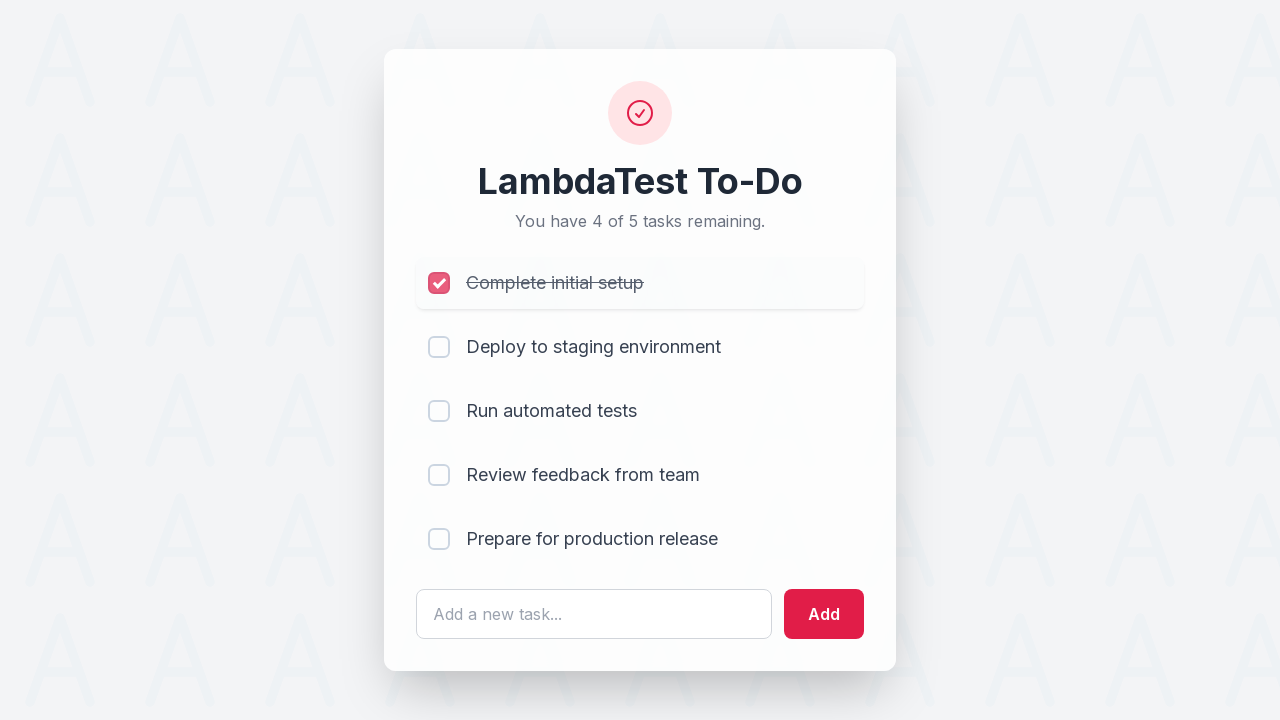

Checked second todo item (li2) at (439, 347) on input[name='li2']
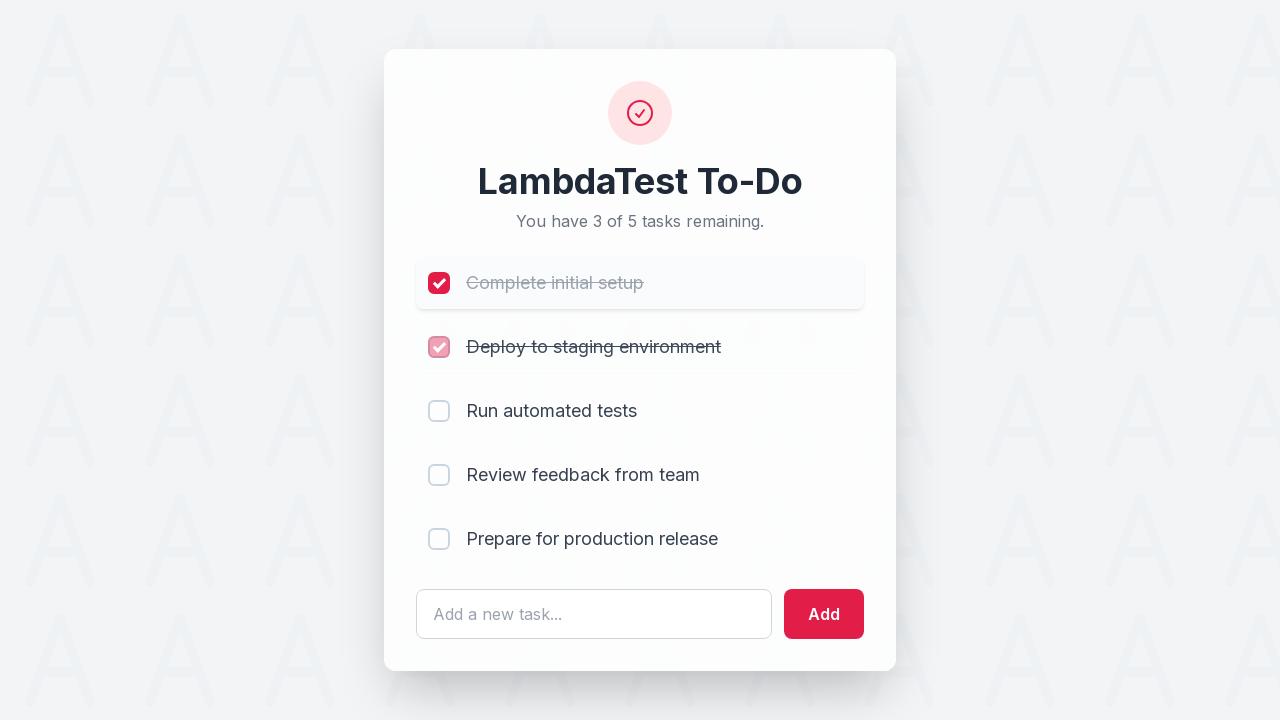

Checked third todo item (li3) at (439, 411) on input[name='li3']
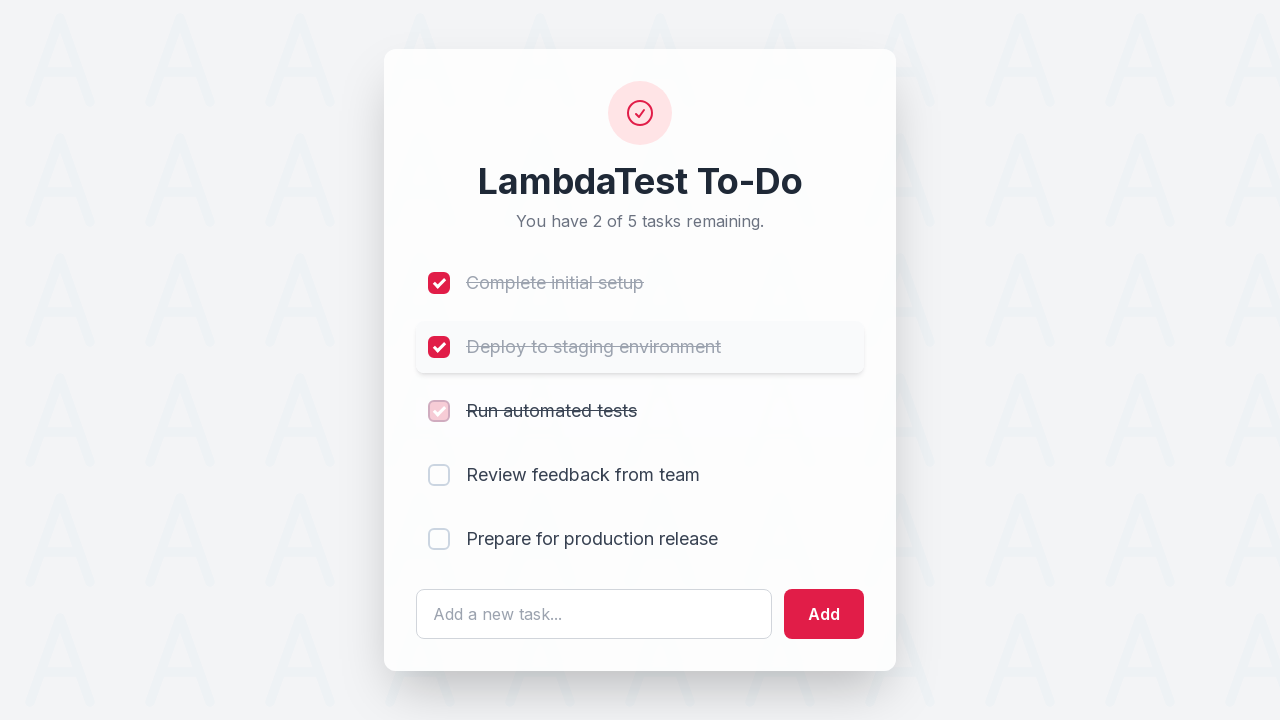

Checked fourth todo item (li4) at (439, 475) on input[name='li4']
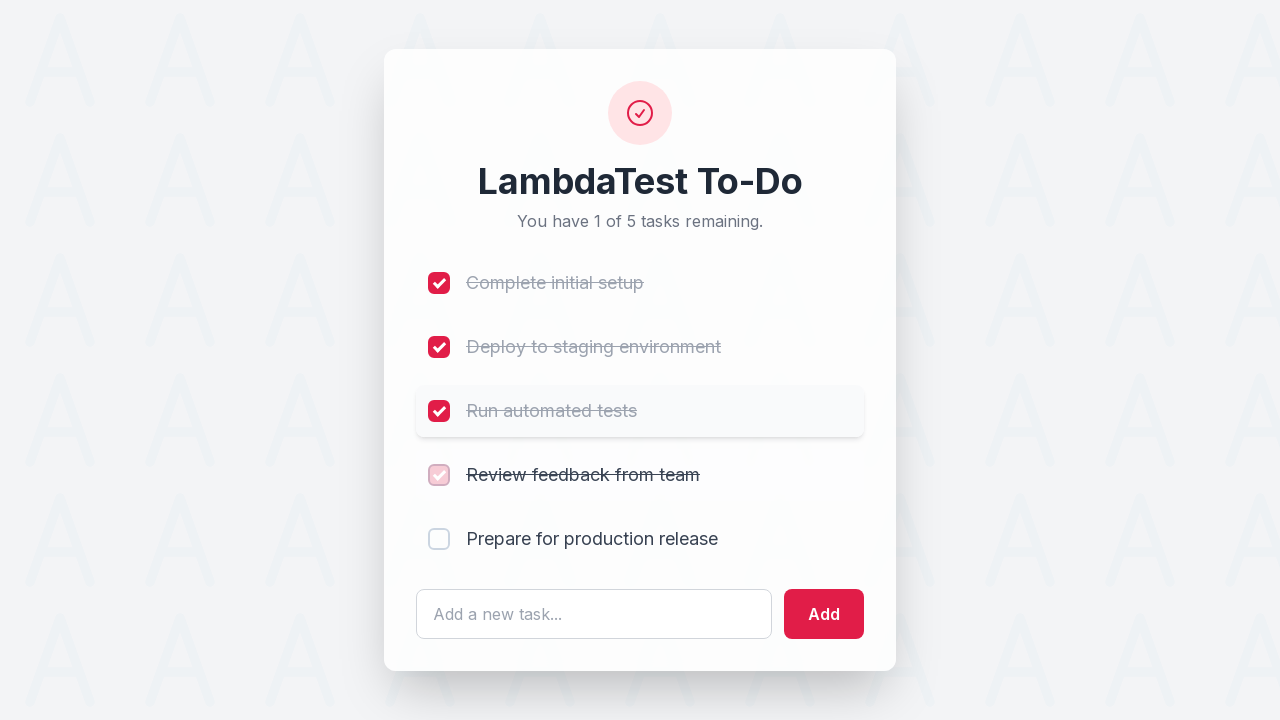

Filled input field with 'List Item 6' on #sampletodotext
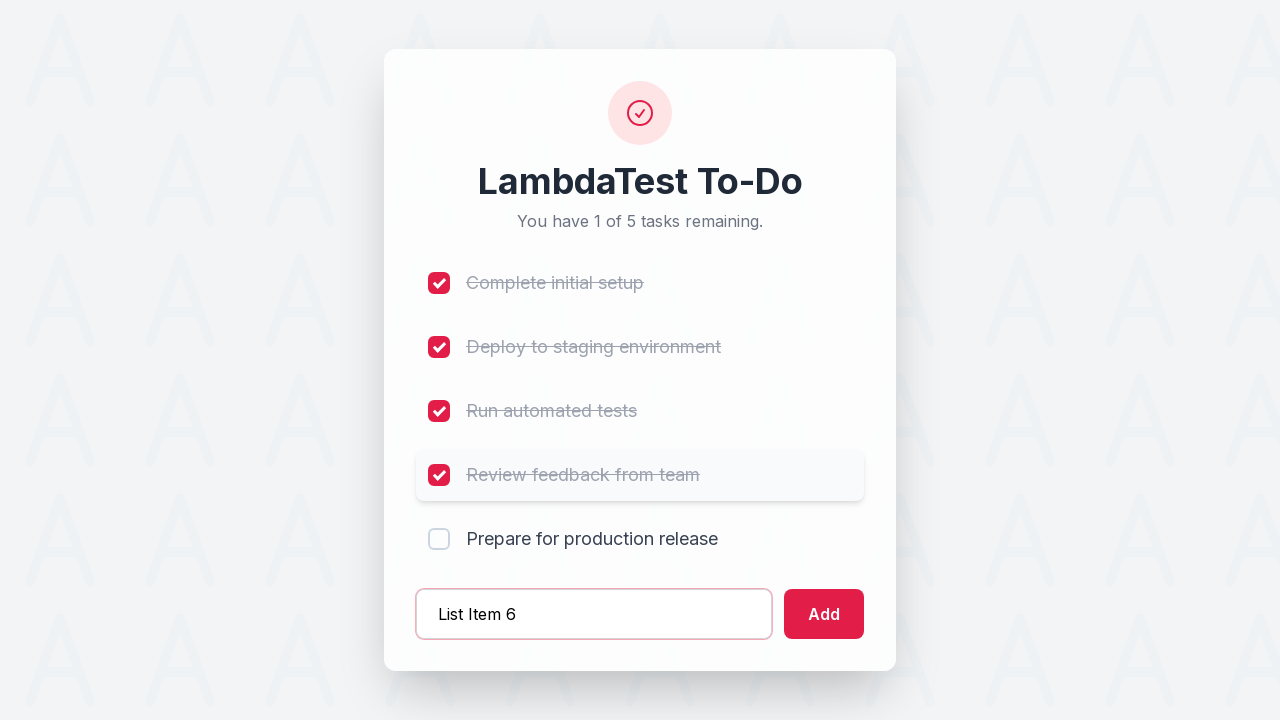

Clicked add button to create List Item 6 at (824, 614) on #addbutton
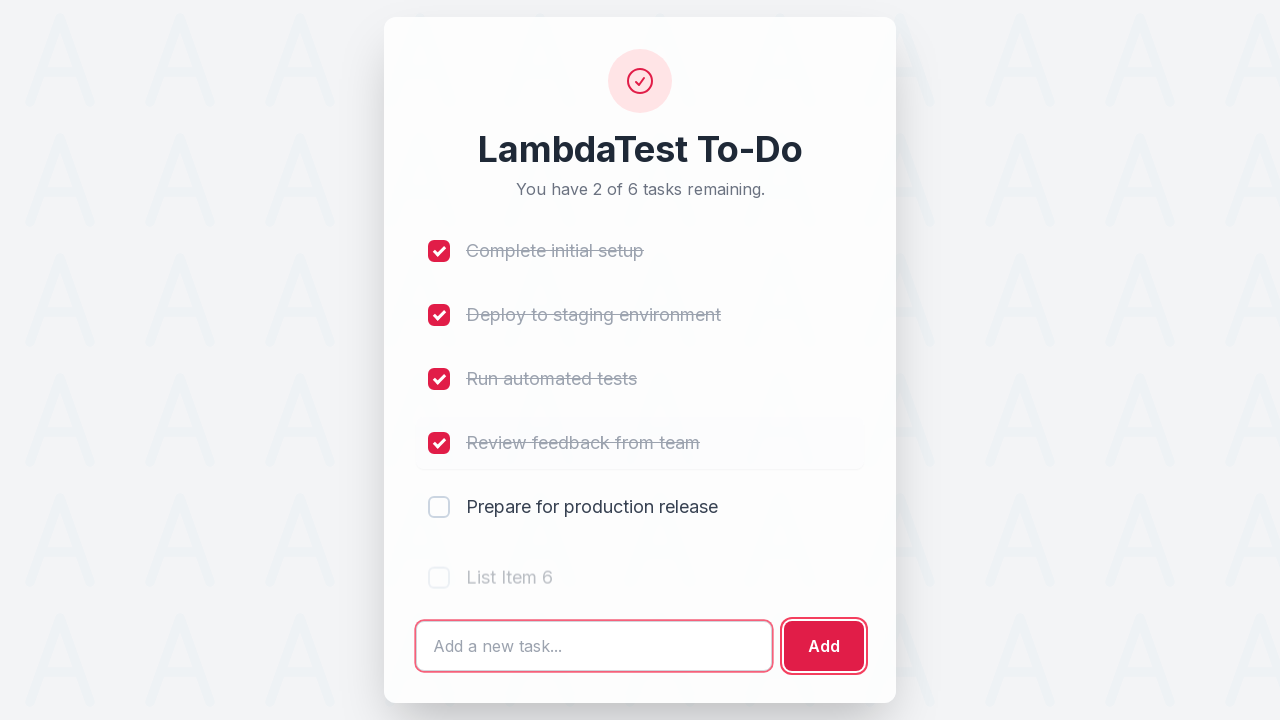

Filled input field with 'List Item 7' on #sampletodotext
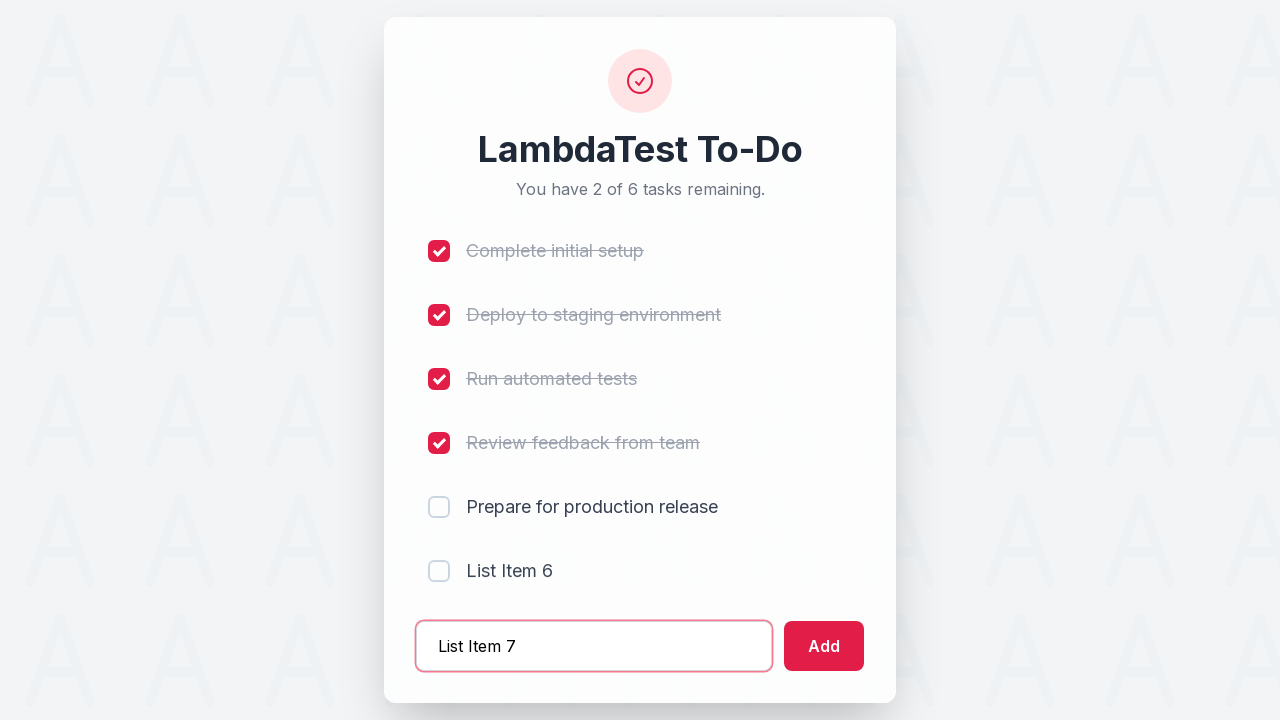

Clicked add button to create List Item 7 at (824, 646) on #addbutton
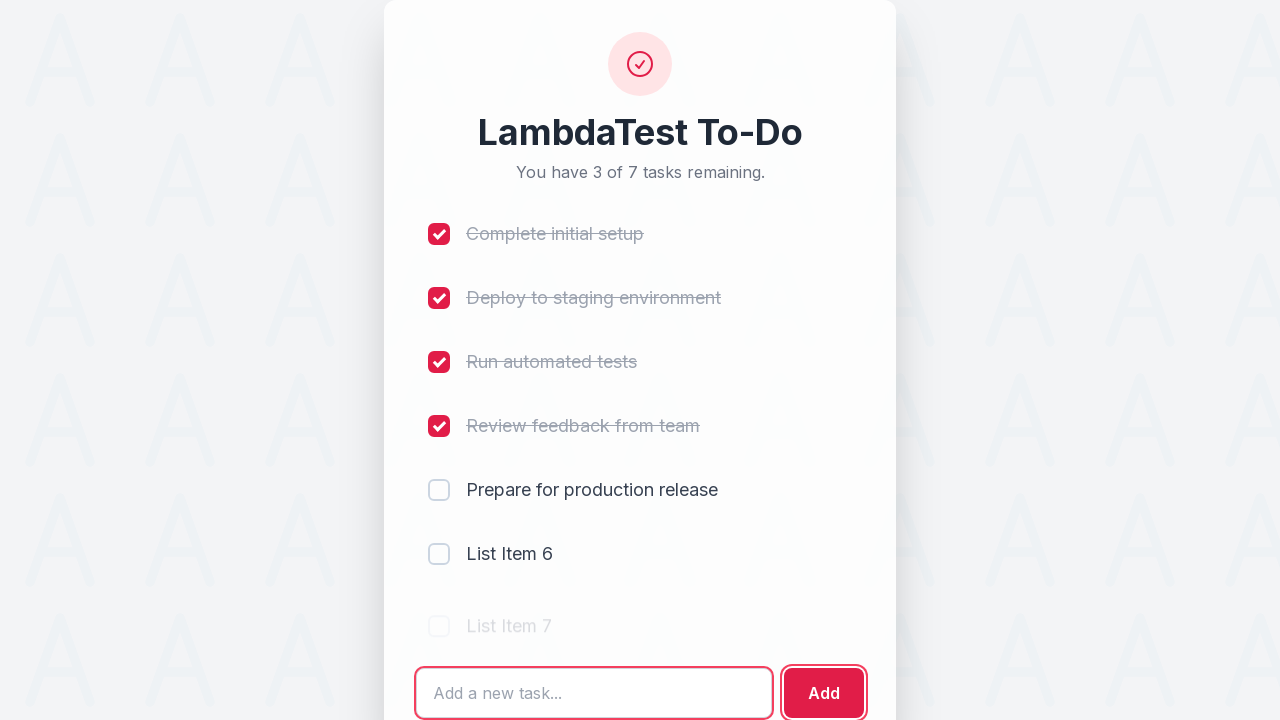

Filled input field with 'List Item 8' on #sampletodotext
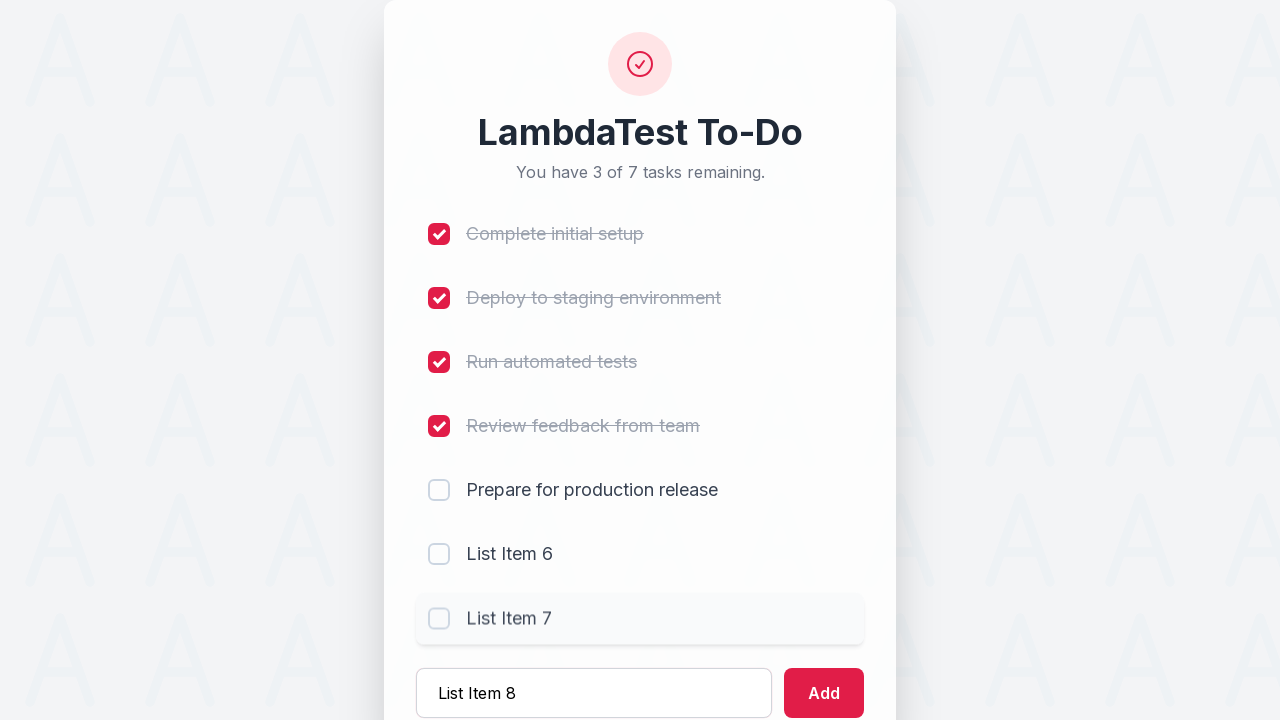

Clicked add button to create List Item 8 at (824, 693) on #addbutton
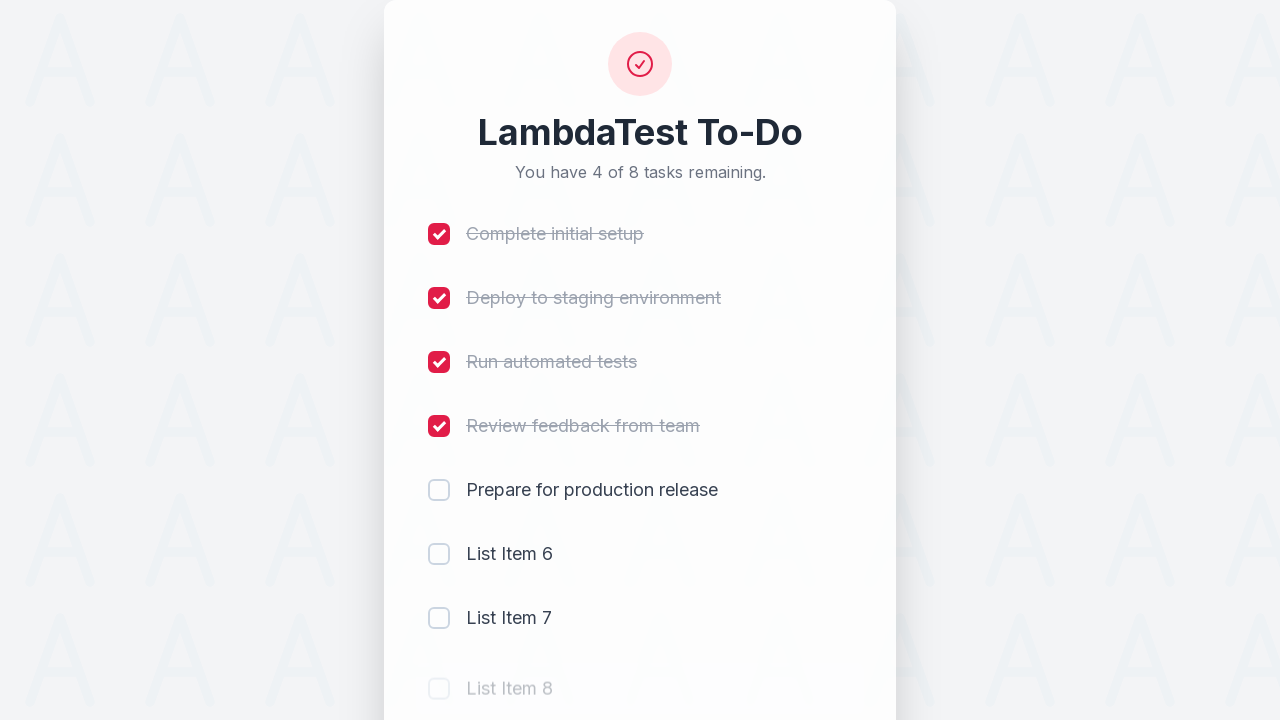

Unchecked todo item (li1) at (439, 234) on input[name='li1']
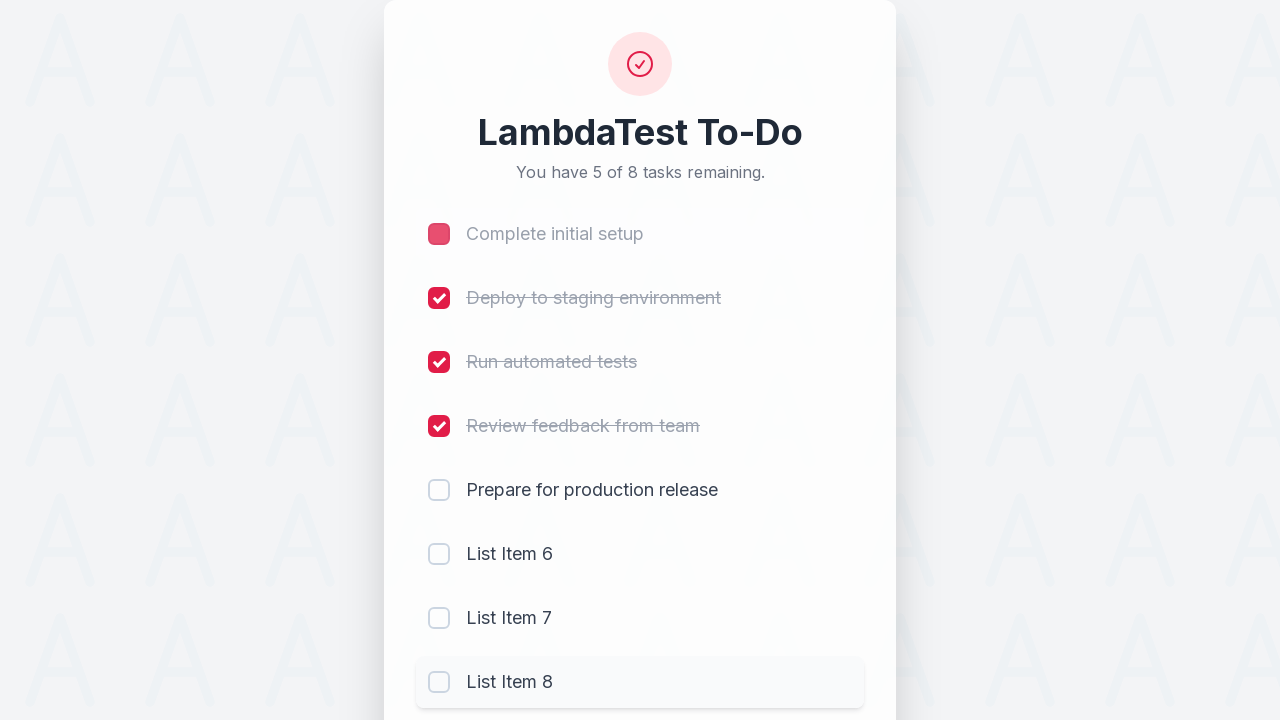

Unchecked todo item (li3) at (439, 362) on input[name='li3']
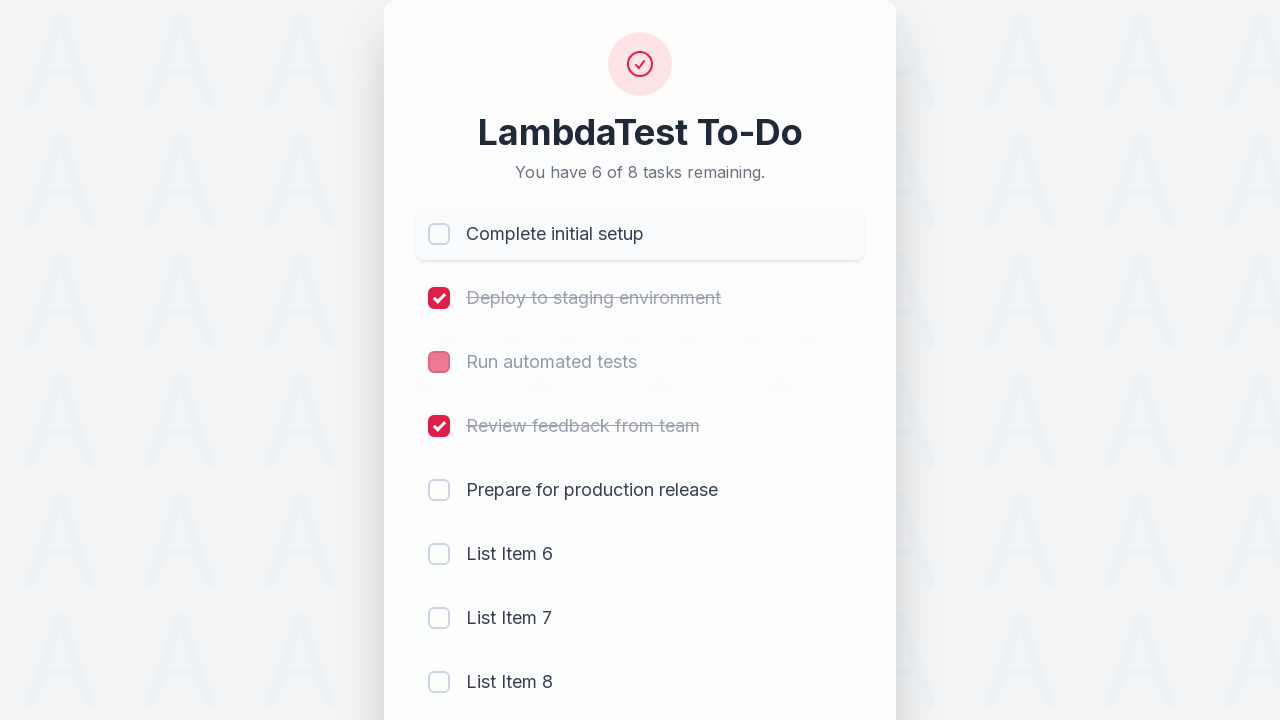

Checked newly added todo item (li7) at (439, 618) on input[name='li7']
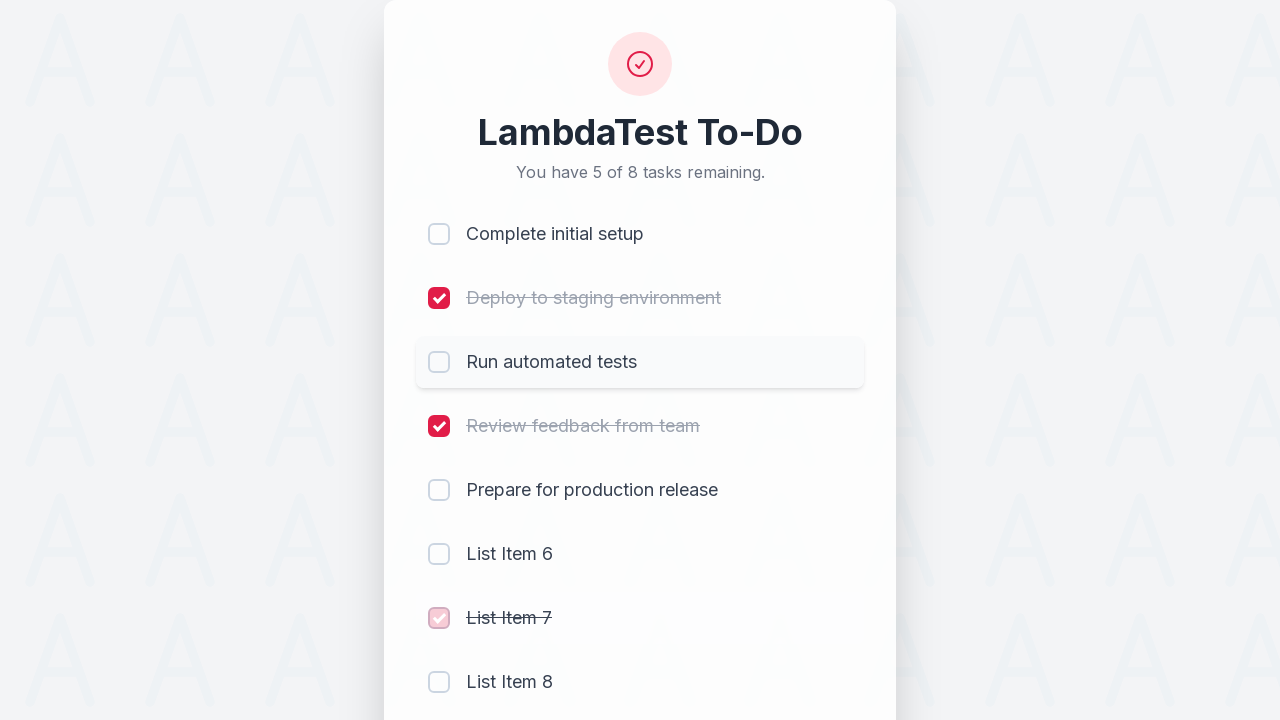

Checked newly added todo item (li8) at (439, 682) on input[name='li8']
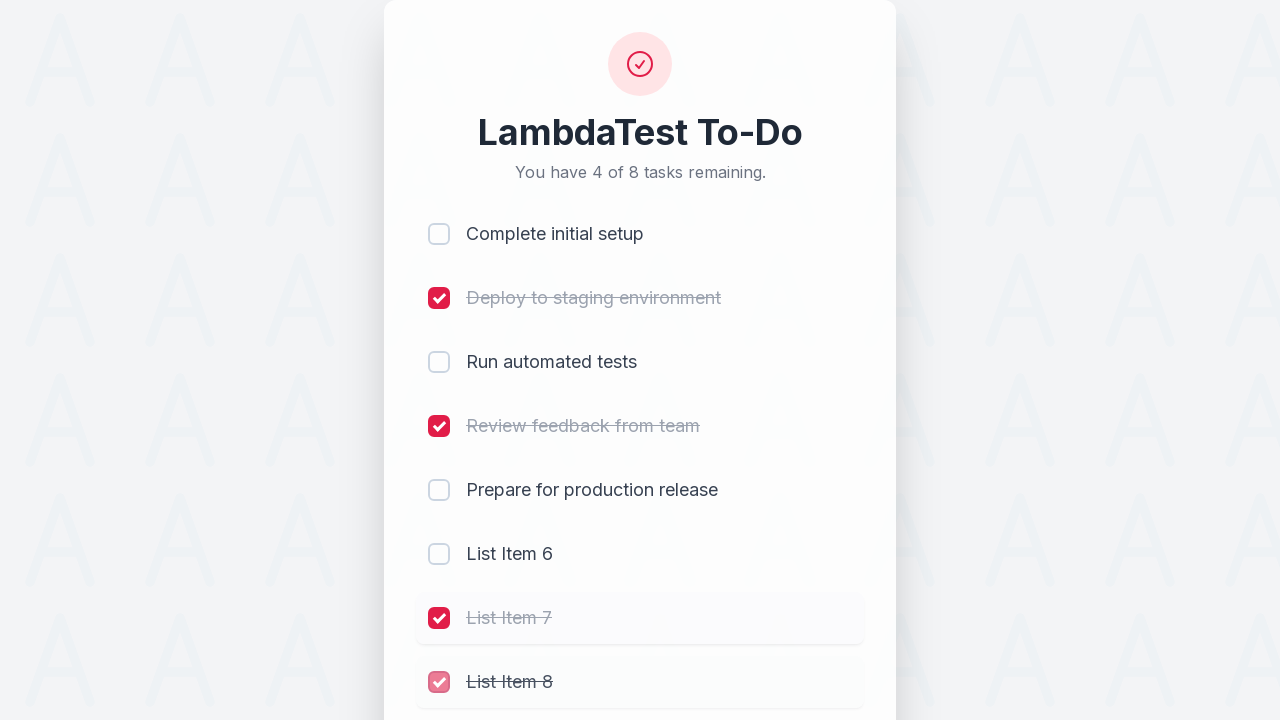

Filled input field with 'Get Taste of Lambda and Stick to It' on #sampletodotext
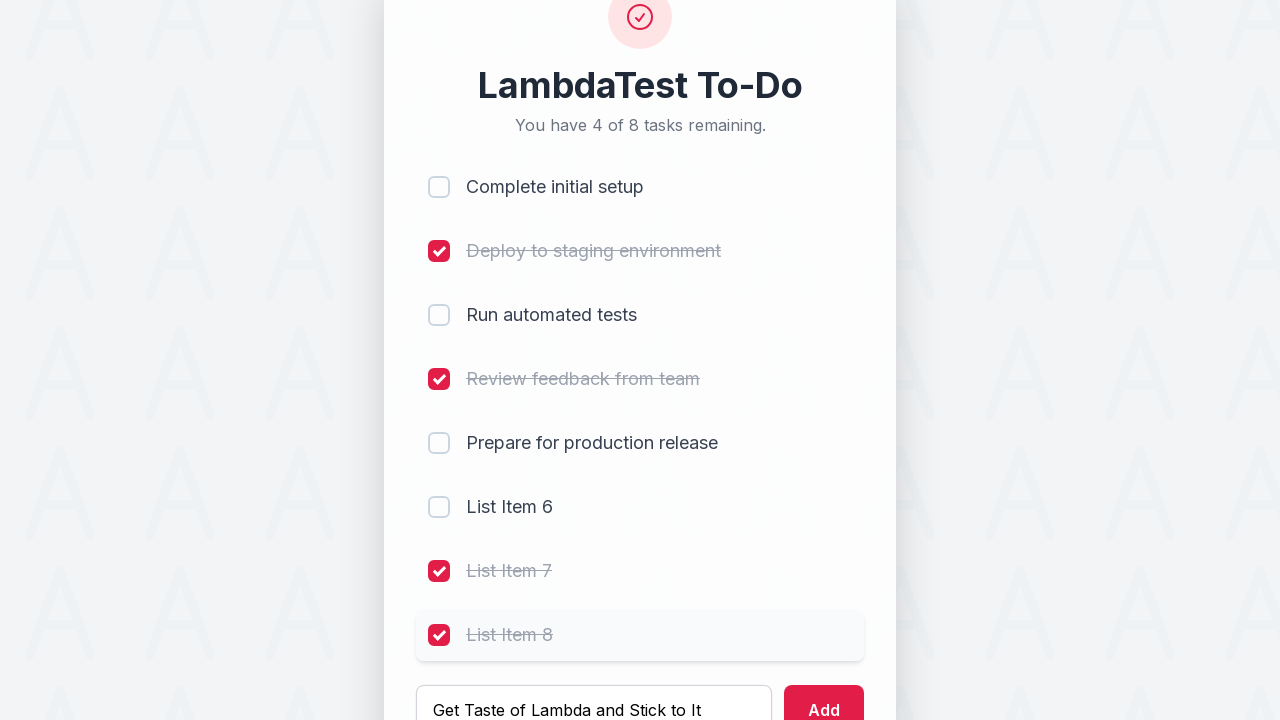

Clicked add button to create new todo item at (824, 695) on #addbutton
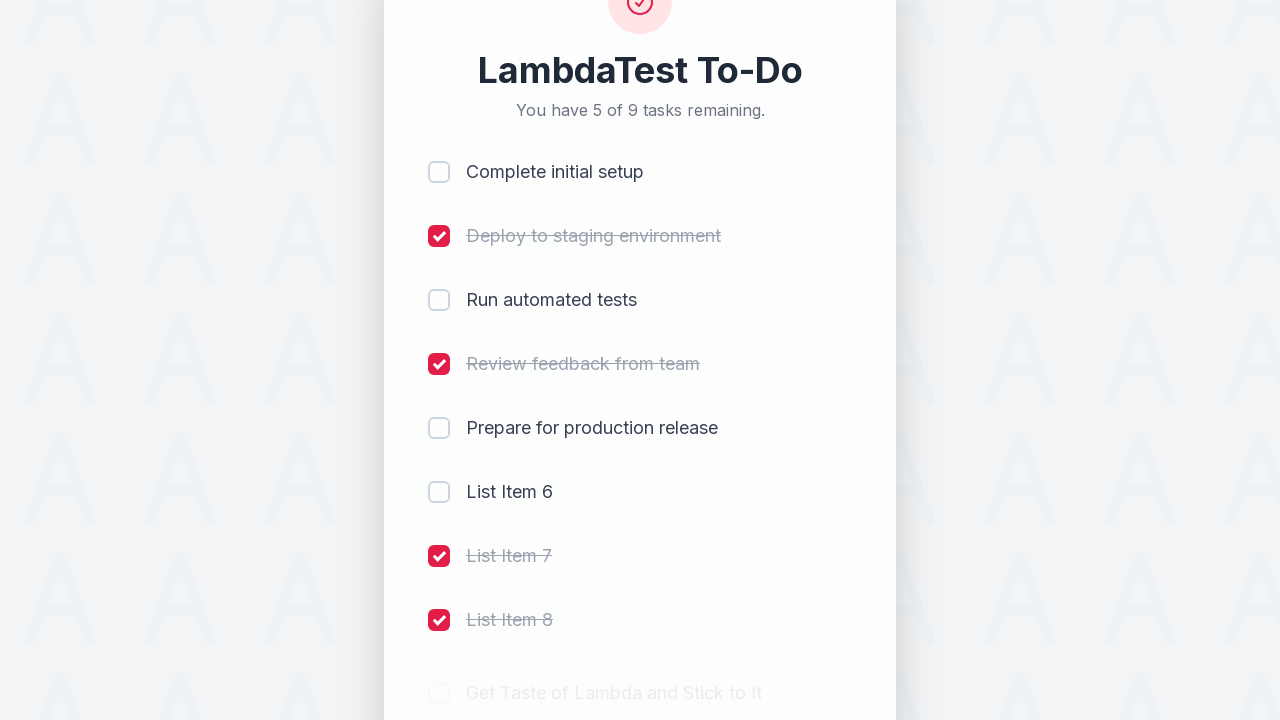

Checked the newly added todo item (li9) at (439, 588) on input[name='li9']
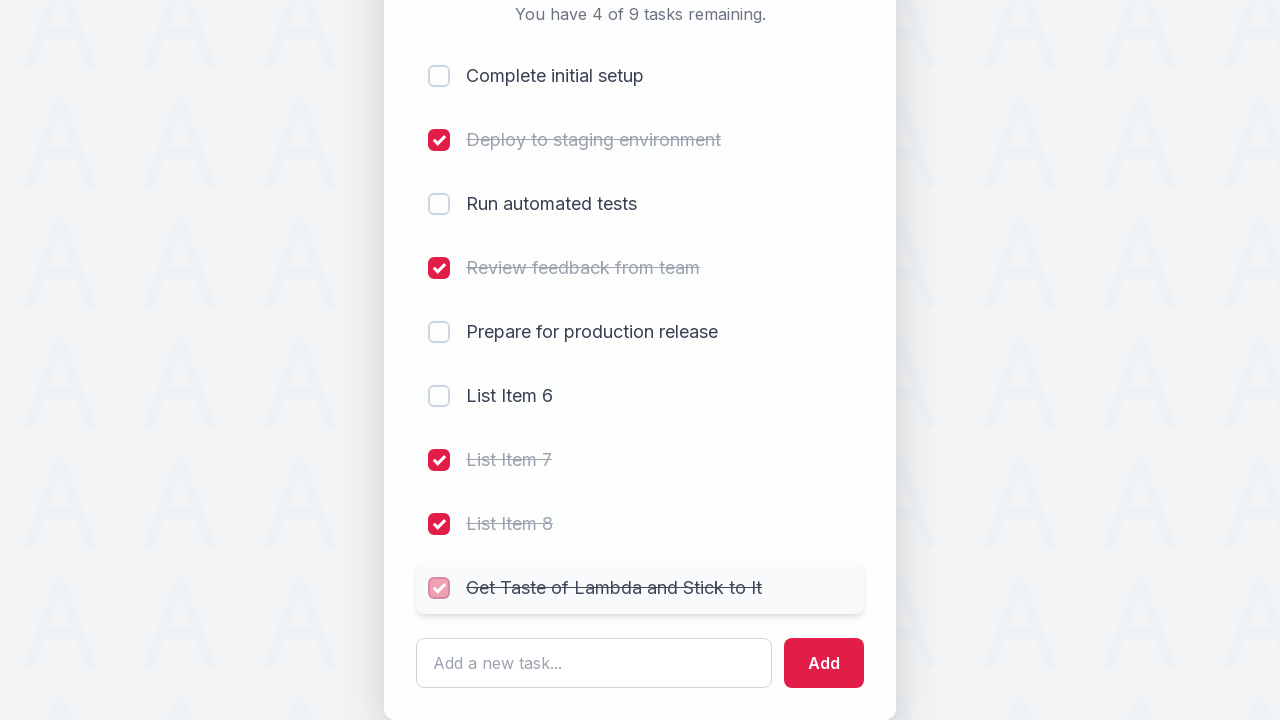

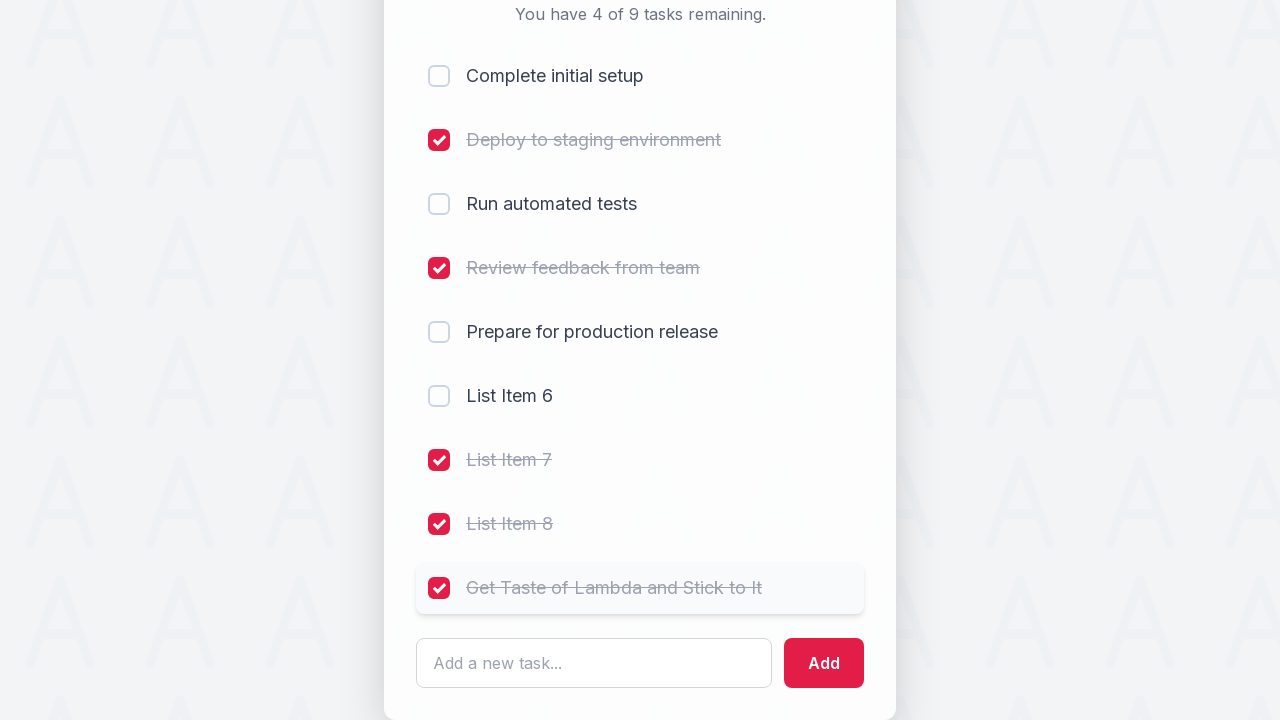